Tests checkbox interaction by verifying a checkbox is displayed and enabled, then clicking it if not already selected

Starting URL: https://practice.expandtesting.com/checkboxes

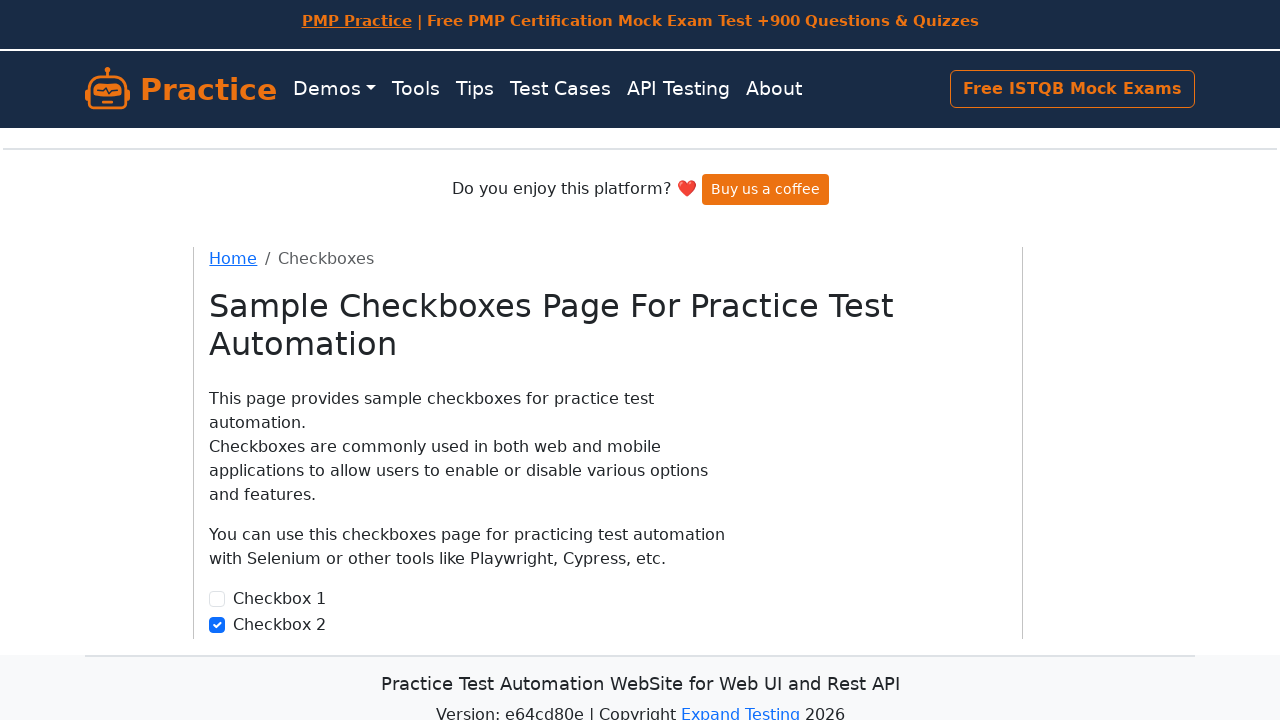

Waited for checkbox to be visible
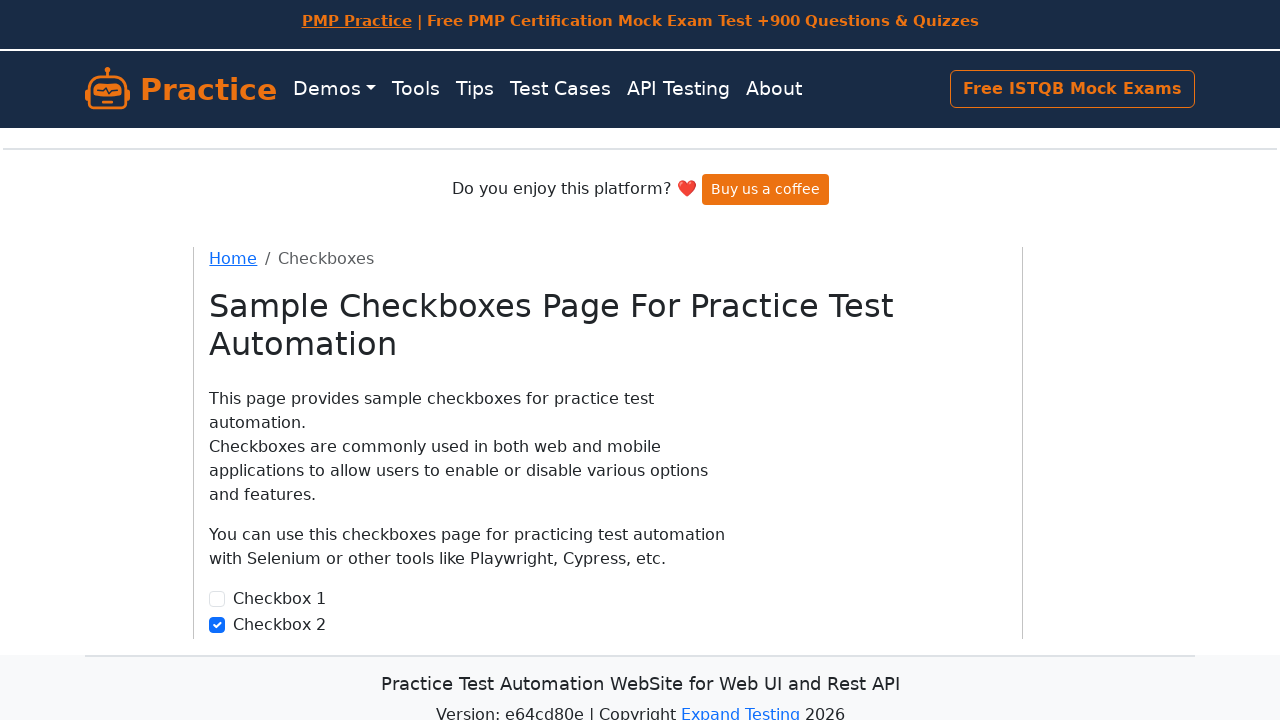

Verified checkbox is not selected
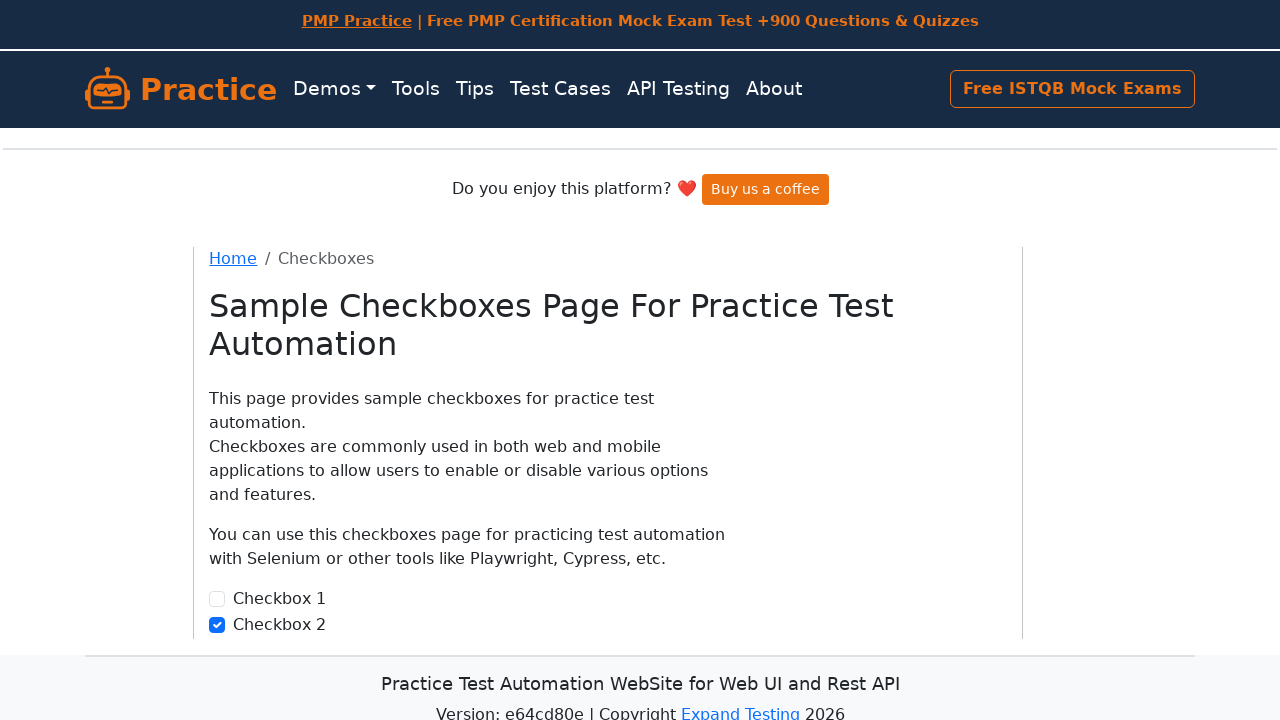

Clicked checkbox to select it at (217, 599) on input#checkbox1
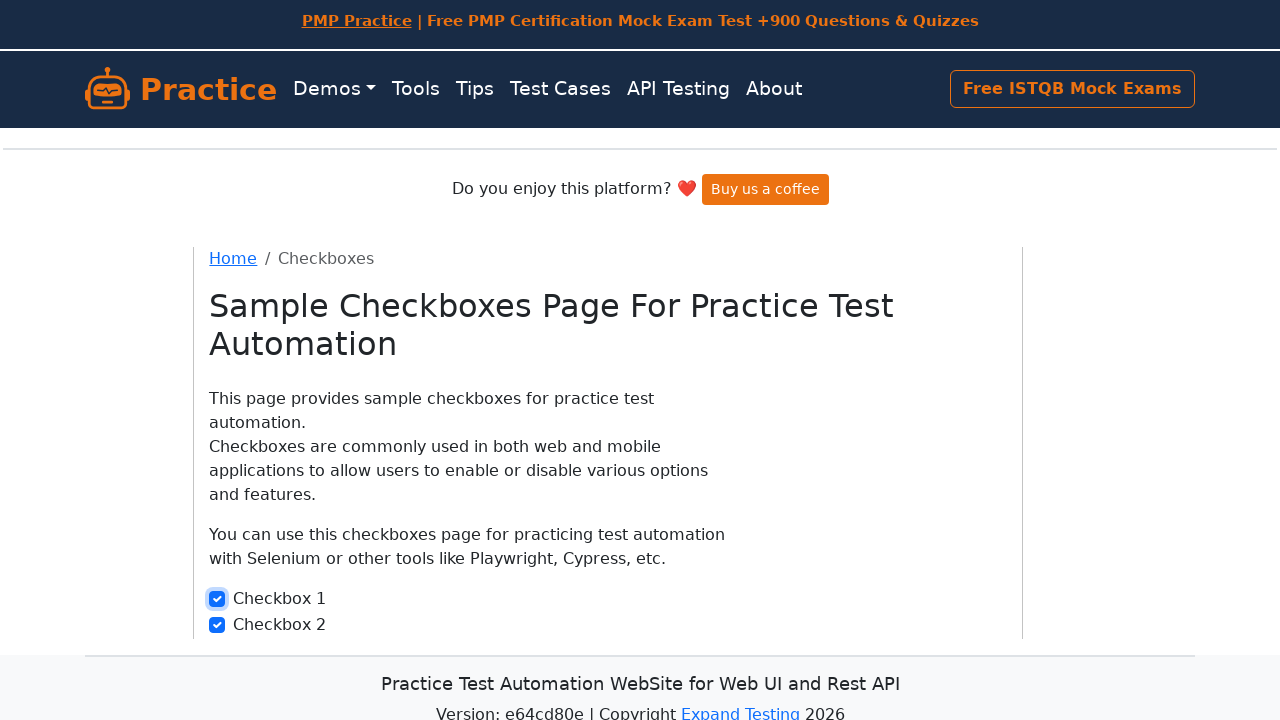

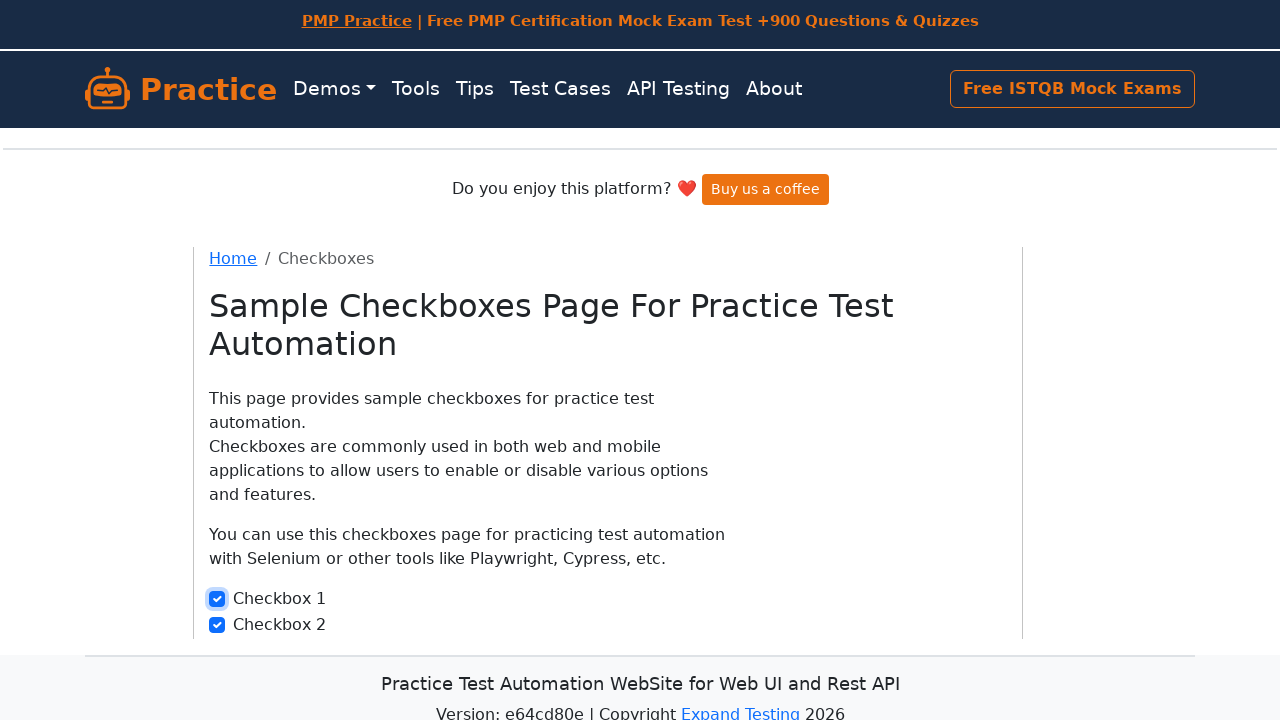